Tests iframe interaction by switching to an iframe, clicking a link inside it, then switching back

Starting URL: https://www.selenium.dev/selenium/web/click_tests/click_in_iframe.html

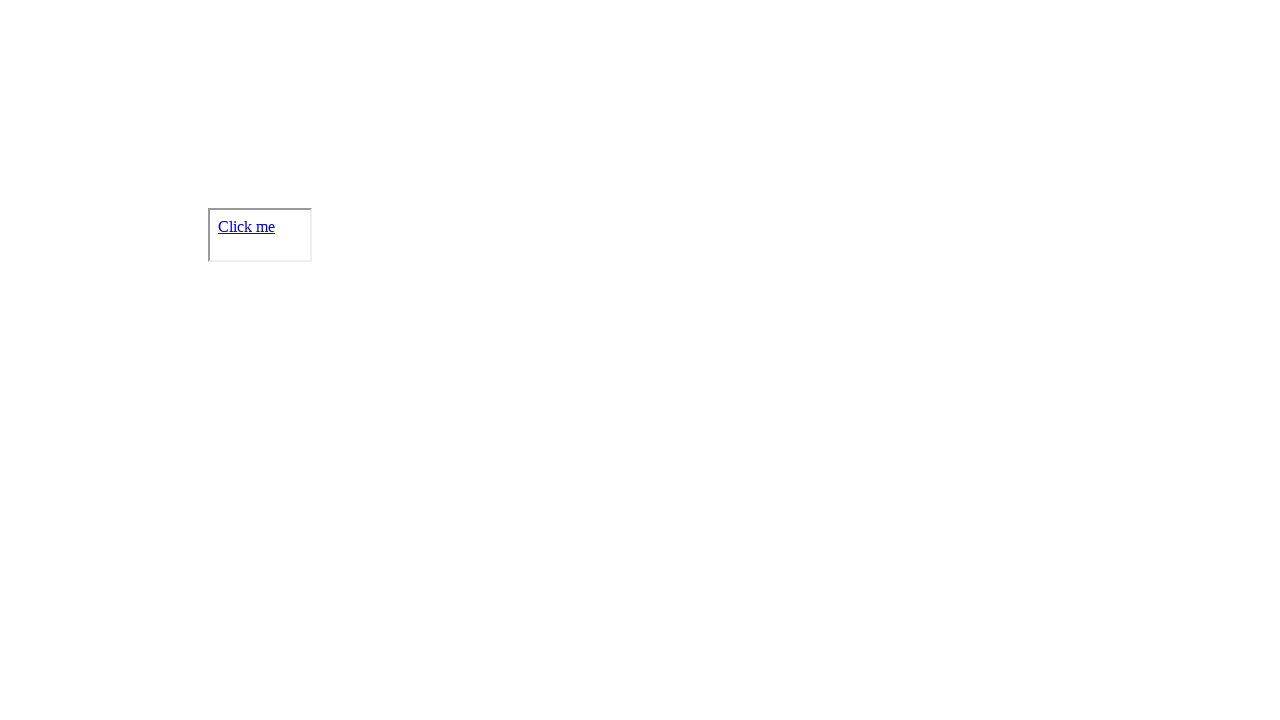

Navigated to iframe click test page
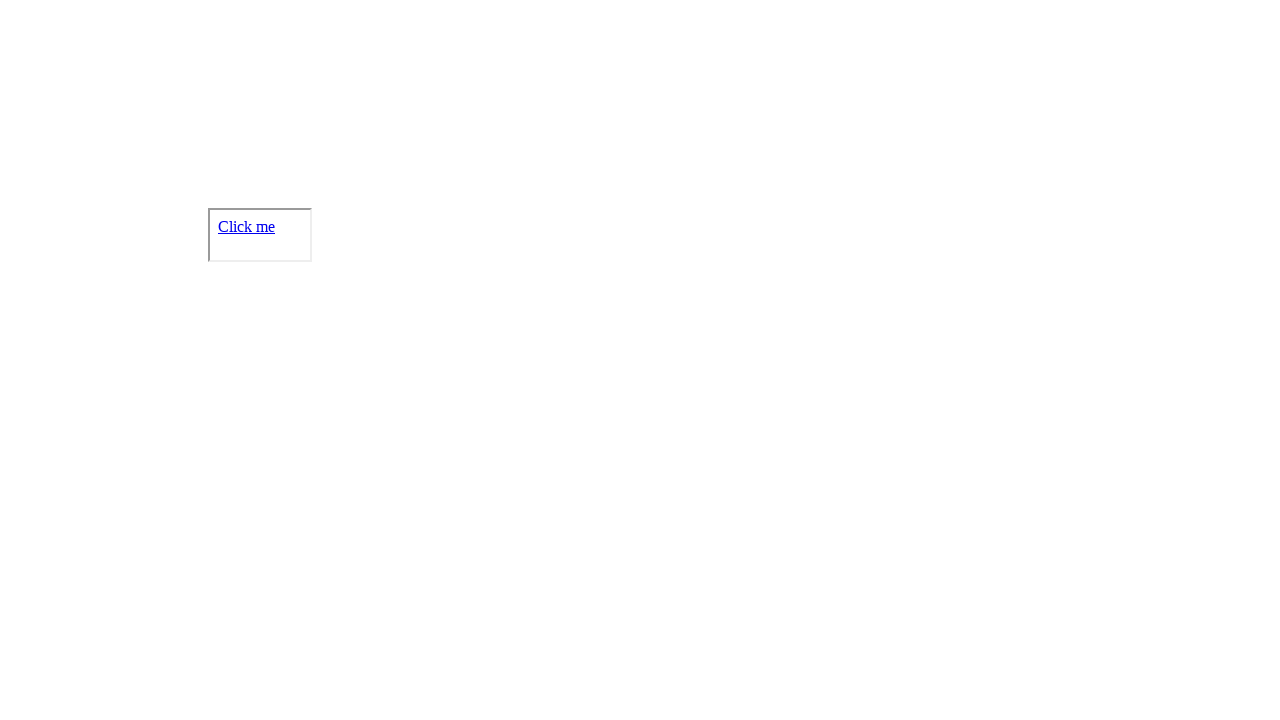

Switched to iframe with name 'ifr'
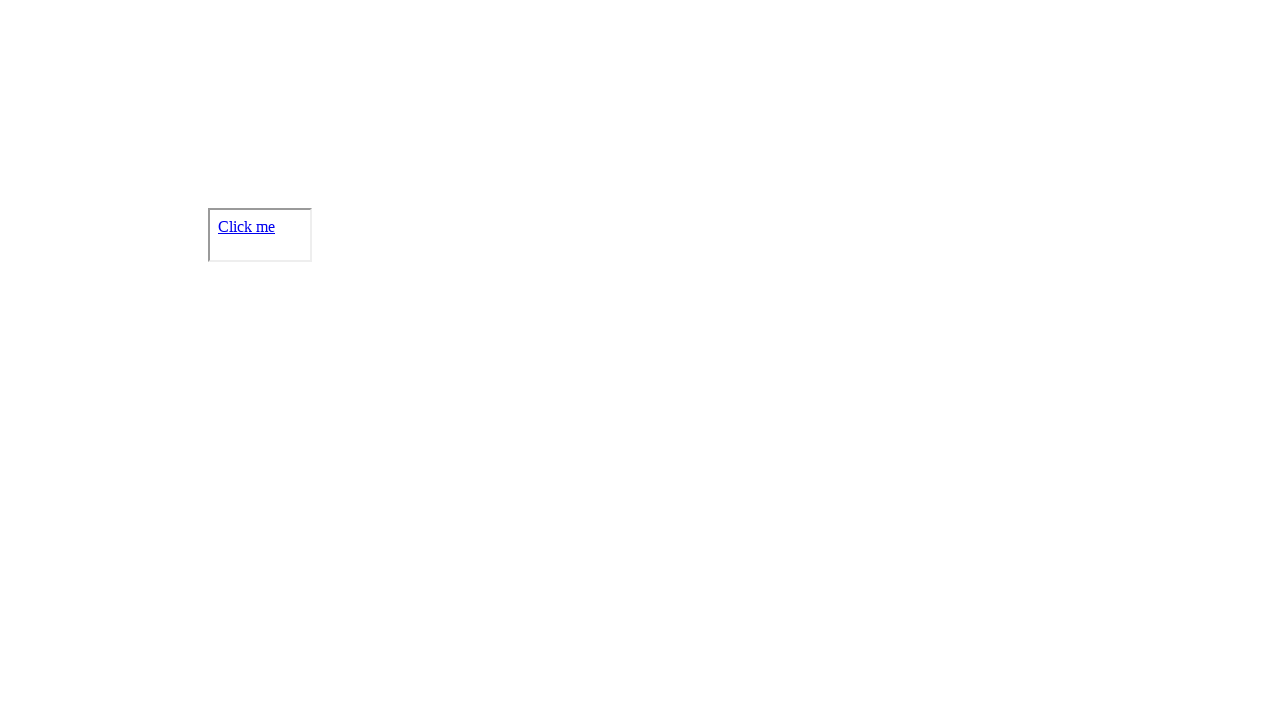

Clicked link inside iframe at (246, 226) on #link
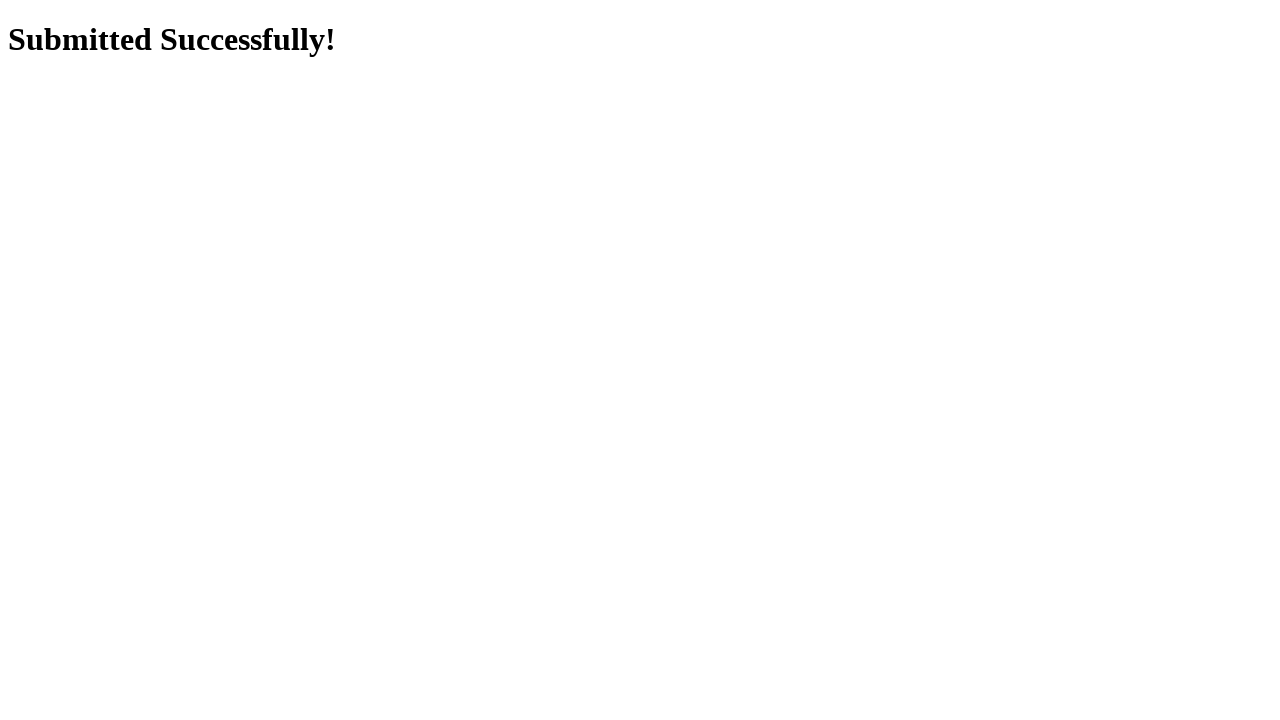

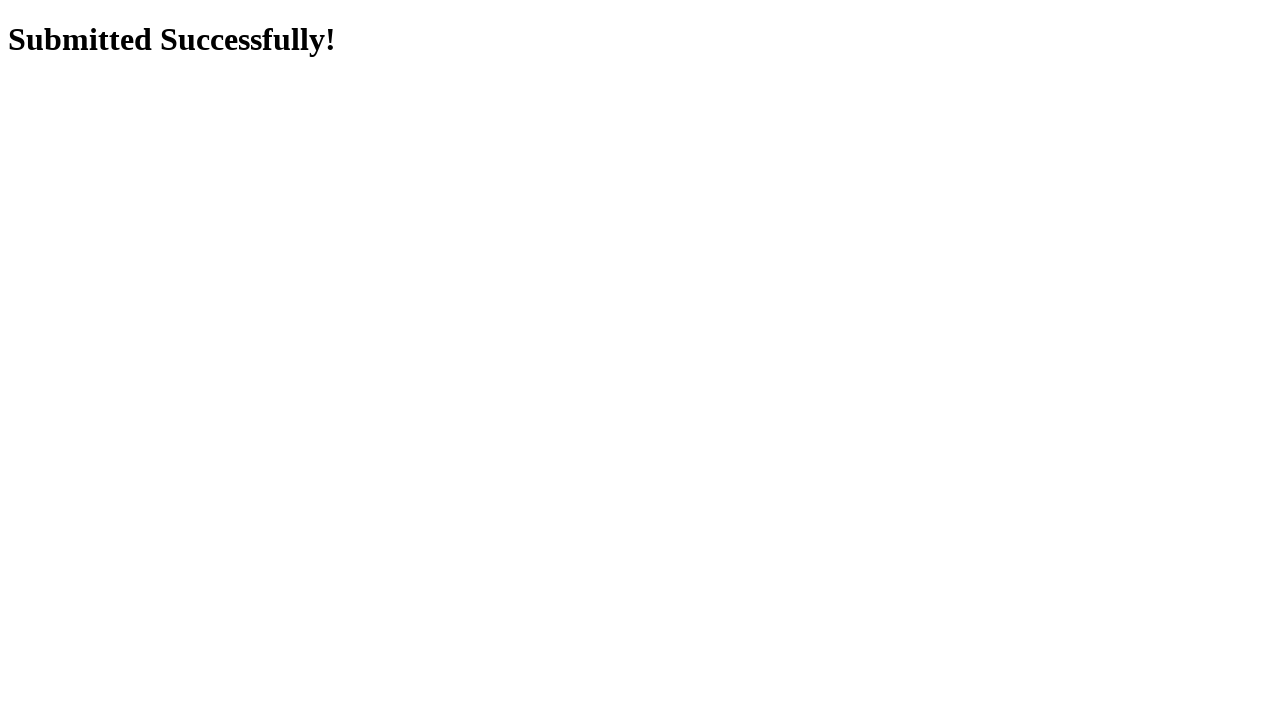